Tests contact form by filling in name, email, subject, and message fields on a contact page

Starting URL: https://www.globalsqa.com/contact-us/

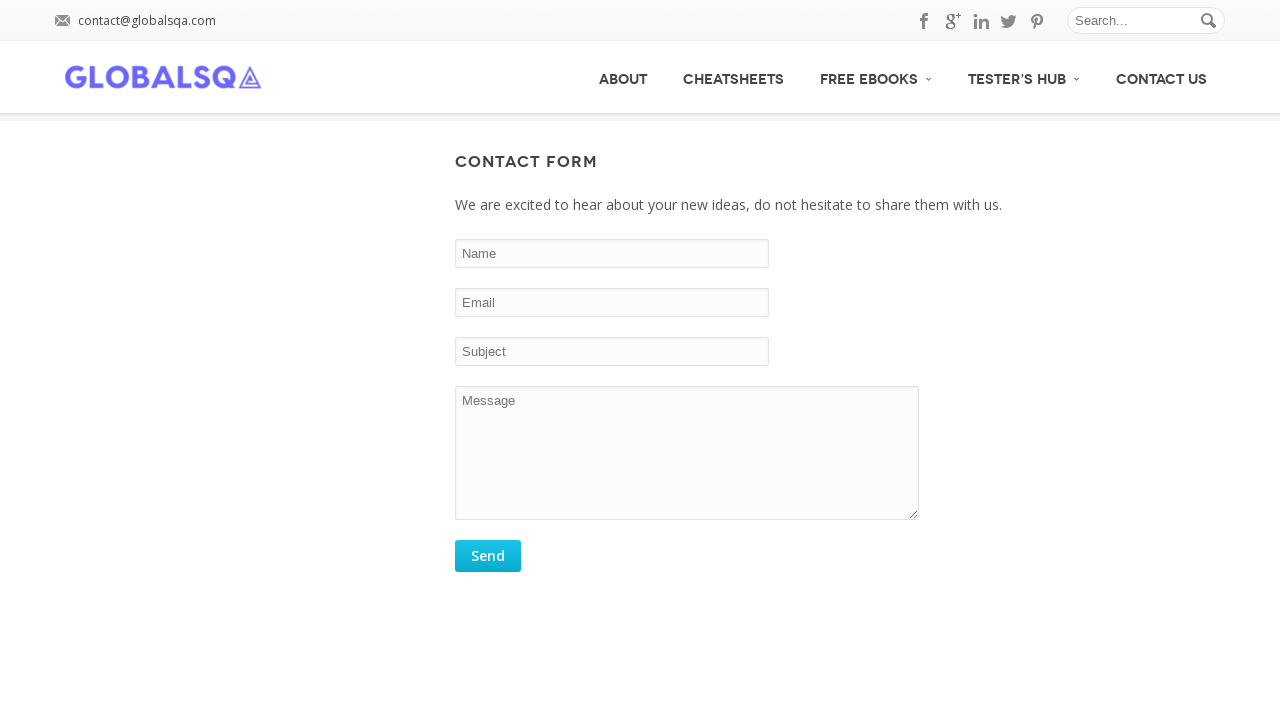

Filled name field with 'Sarah Mitchell' on #comment_name
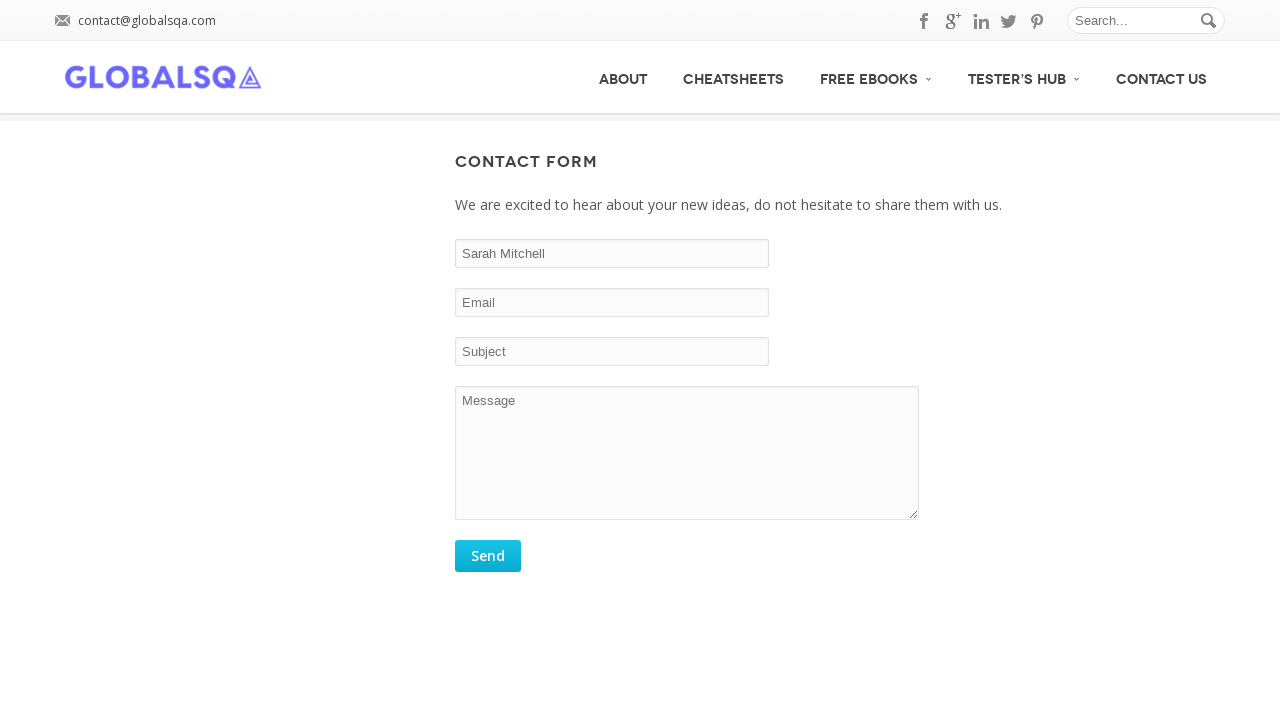

Filled email field with 'sarah.mitchell@example.com' on #email
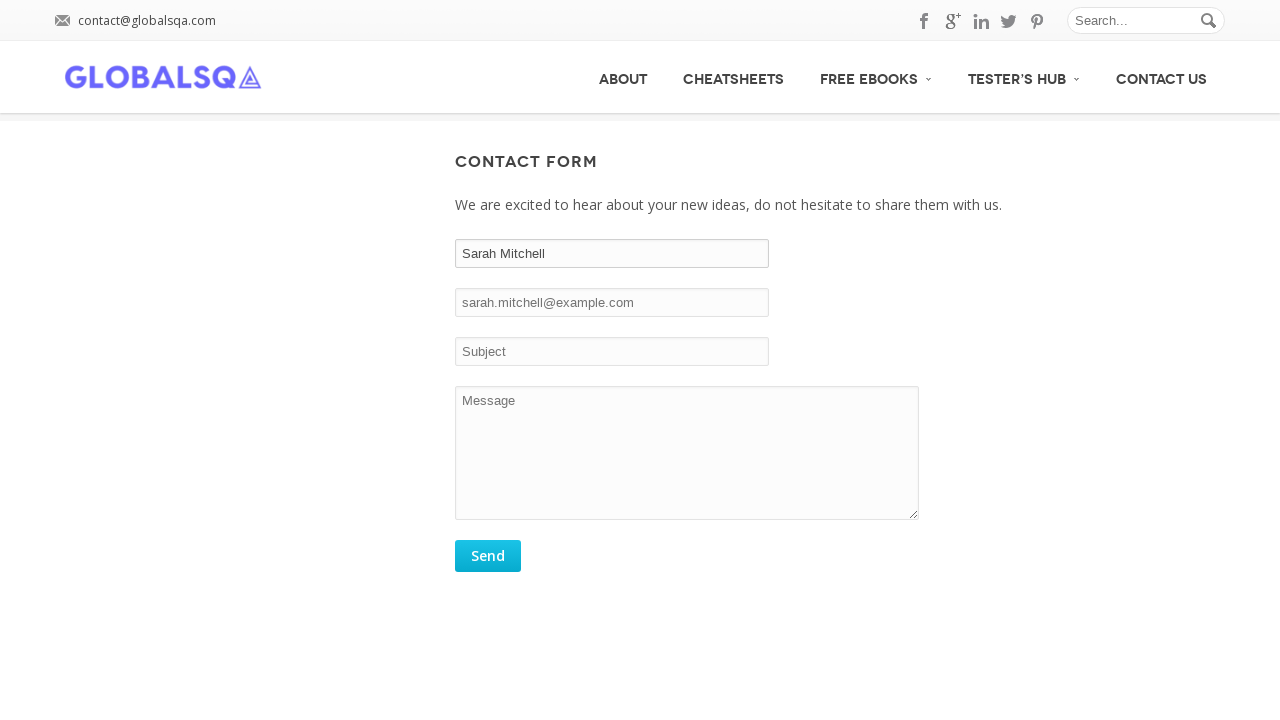

Filled subject field with 'Product Information Request' on #subject
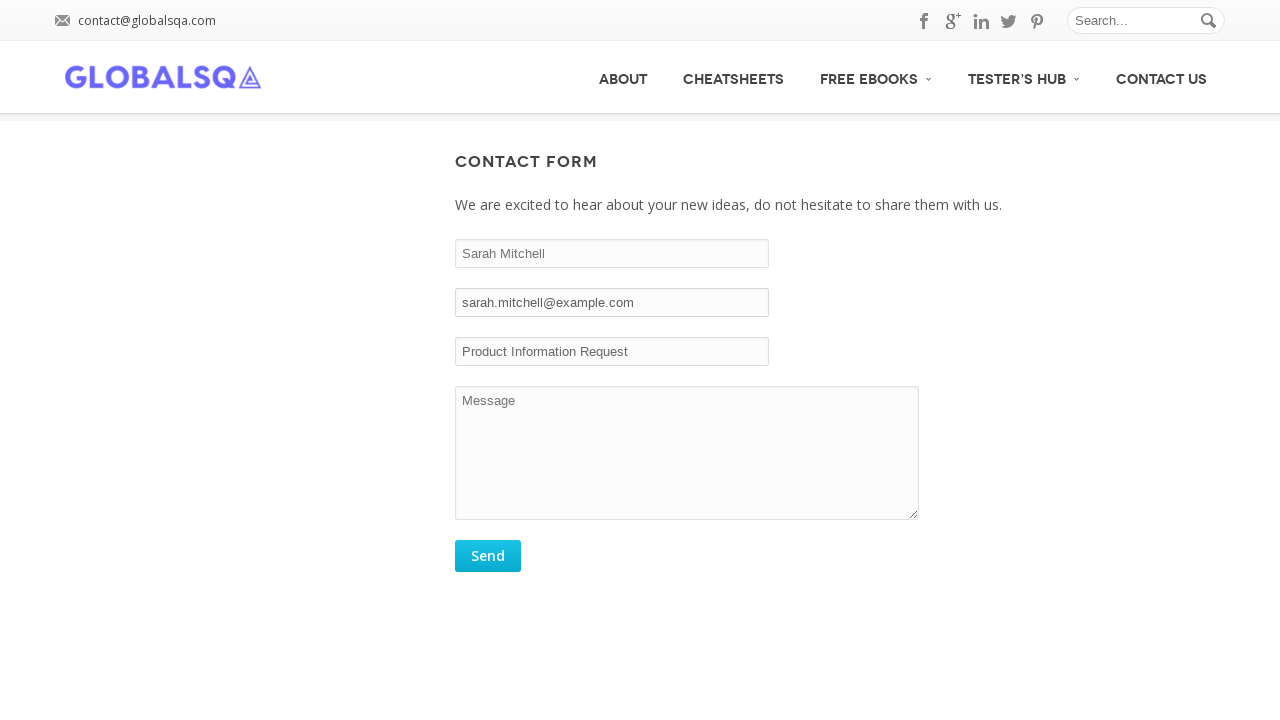

Filled message field with service inquiry on #comment
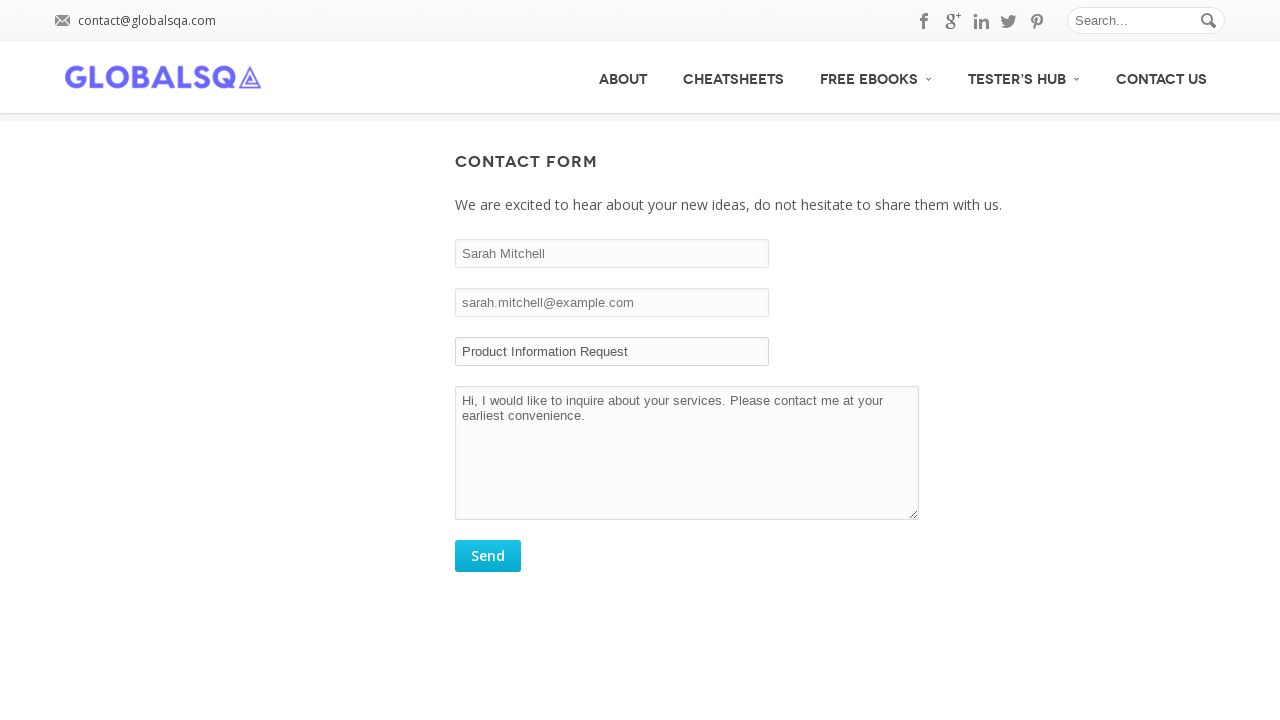

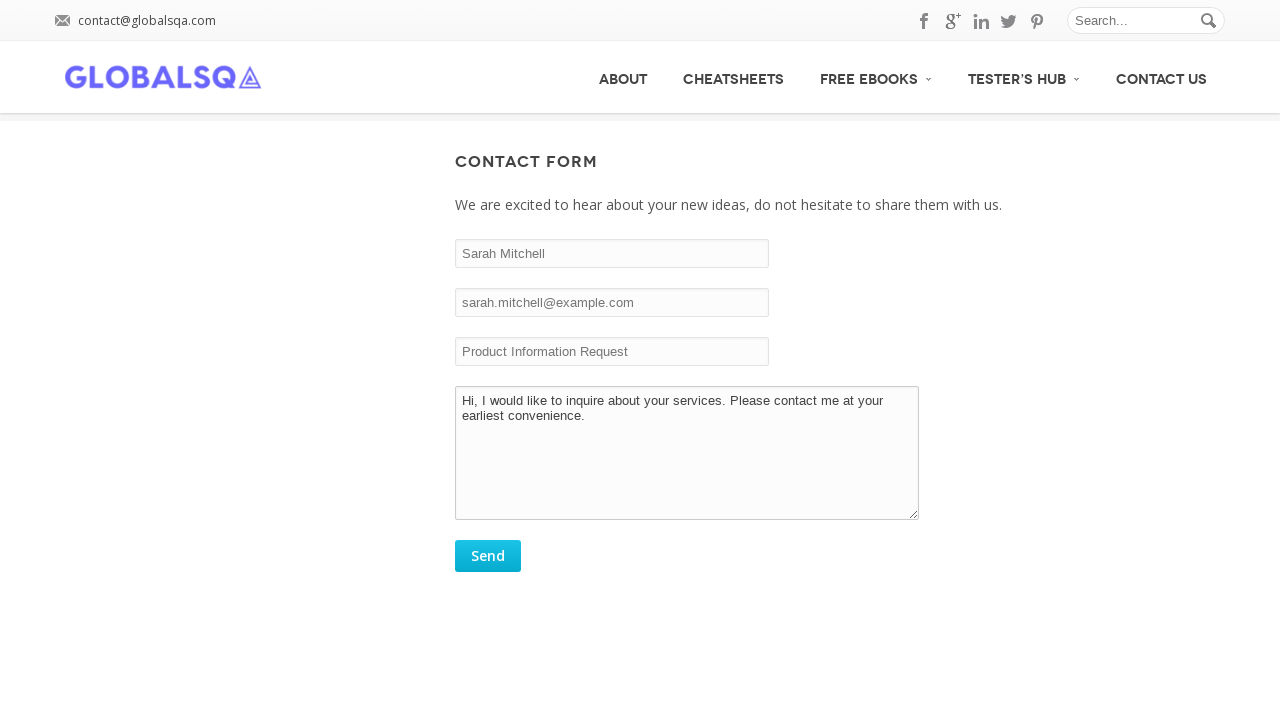